Tests that the currently applied filter link is highlighted with selected class

Starting URL: https://demo.playwright.dev/todomvc

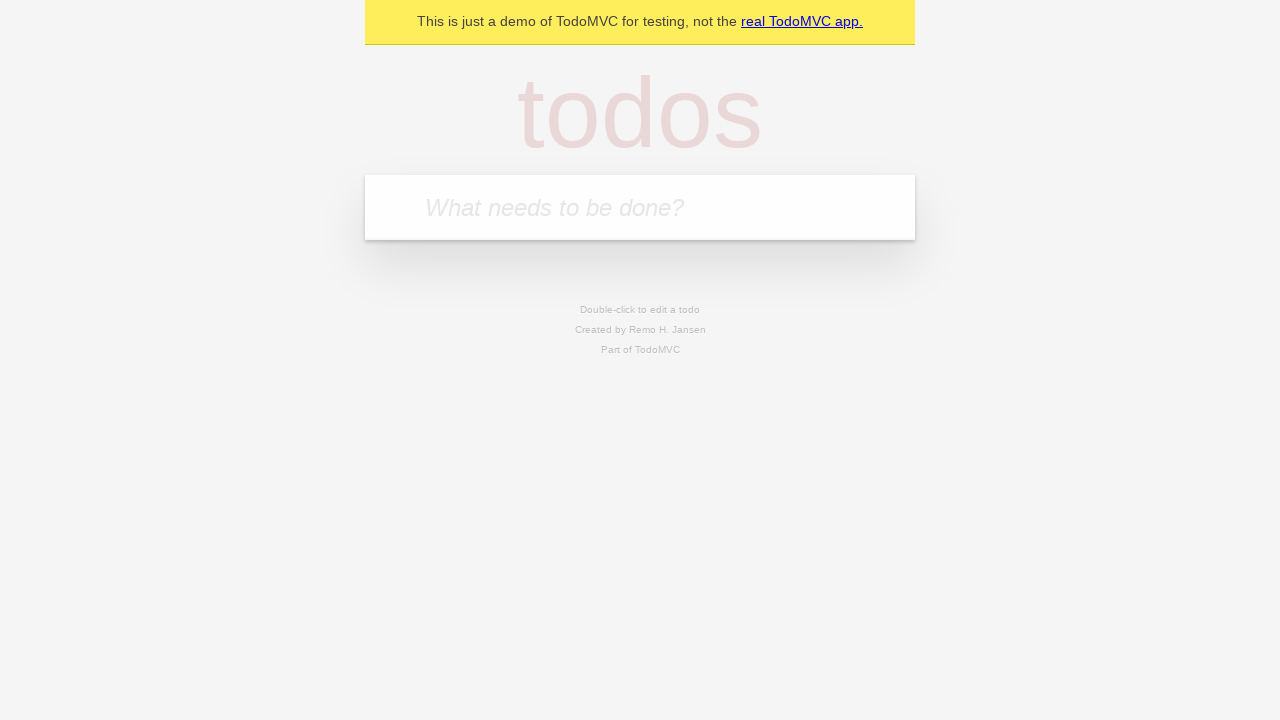

Filled todo input with 'buy some cheese' on internal:attr=[placeholder="What needs to be done?"i]
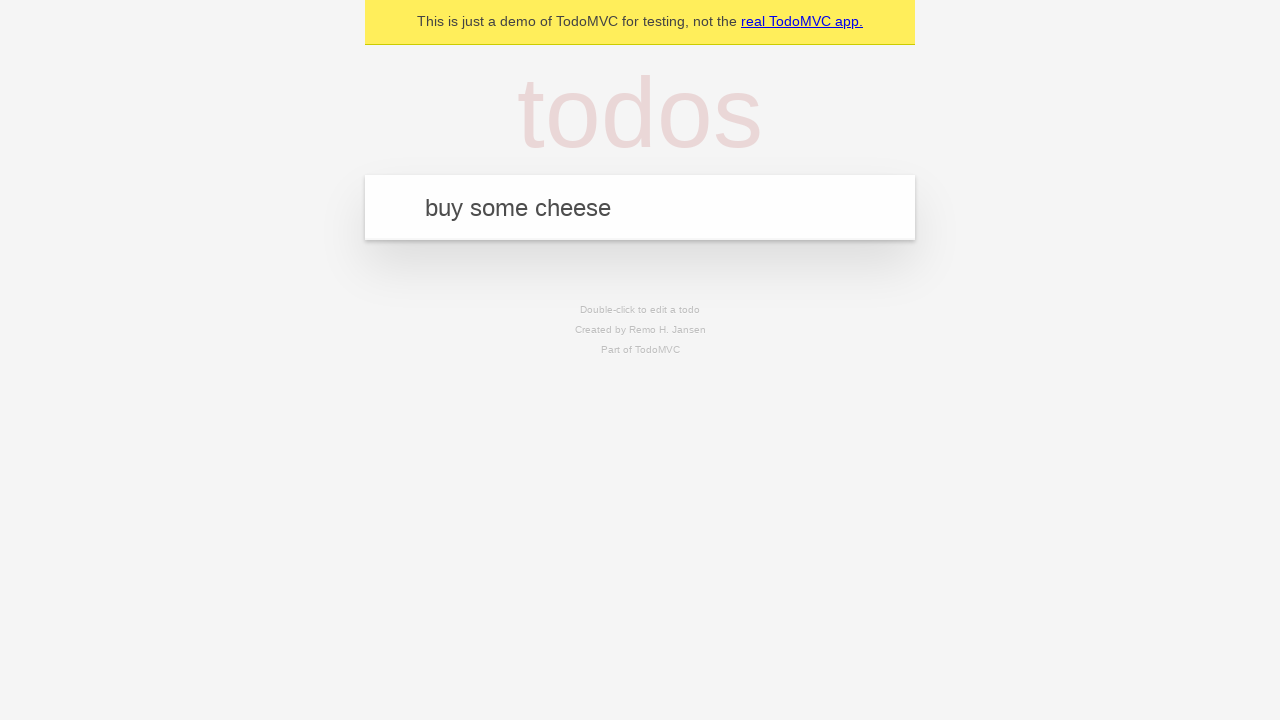

Pressed Enter to add 'buy some cheese' to the todo list on internal:attr=[placeholder="What needs to be done?"i]
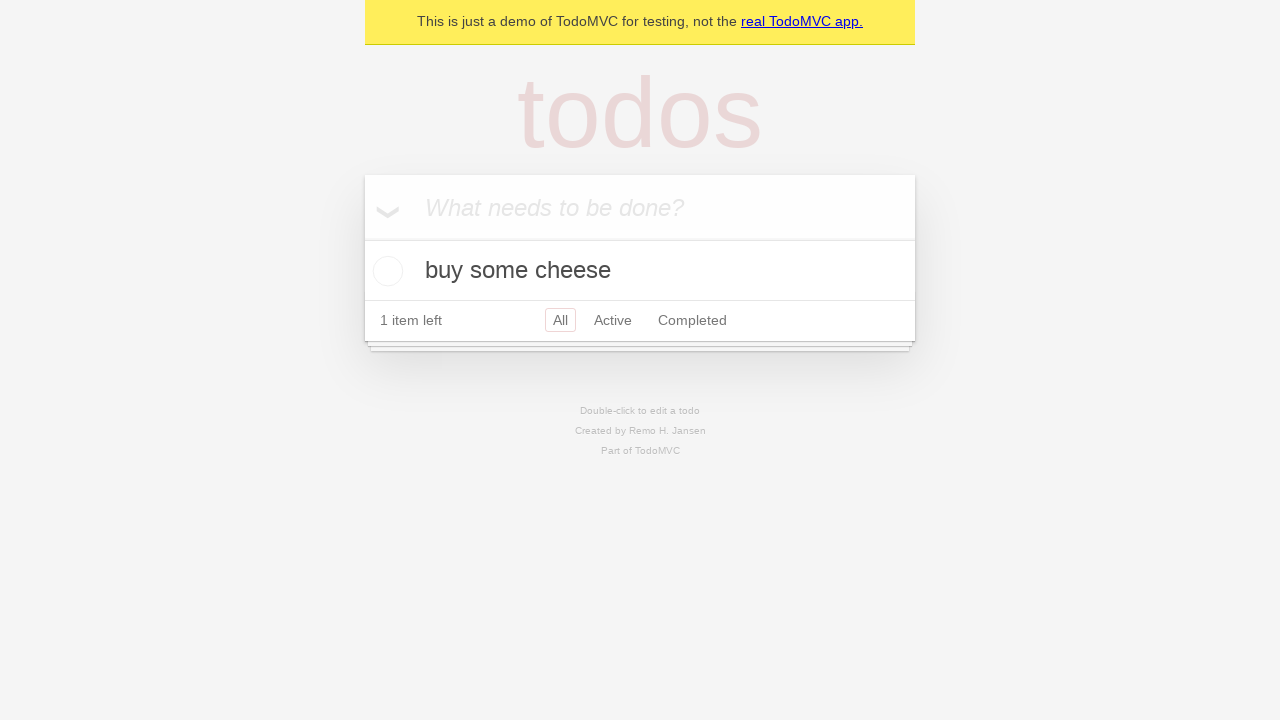

Filled todo input with 'feed the cat' on internal:attr=[placeholder="What needs to be done?"i]
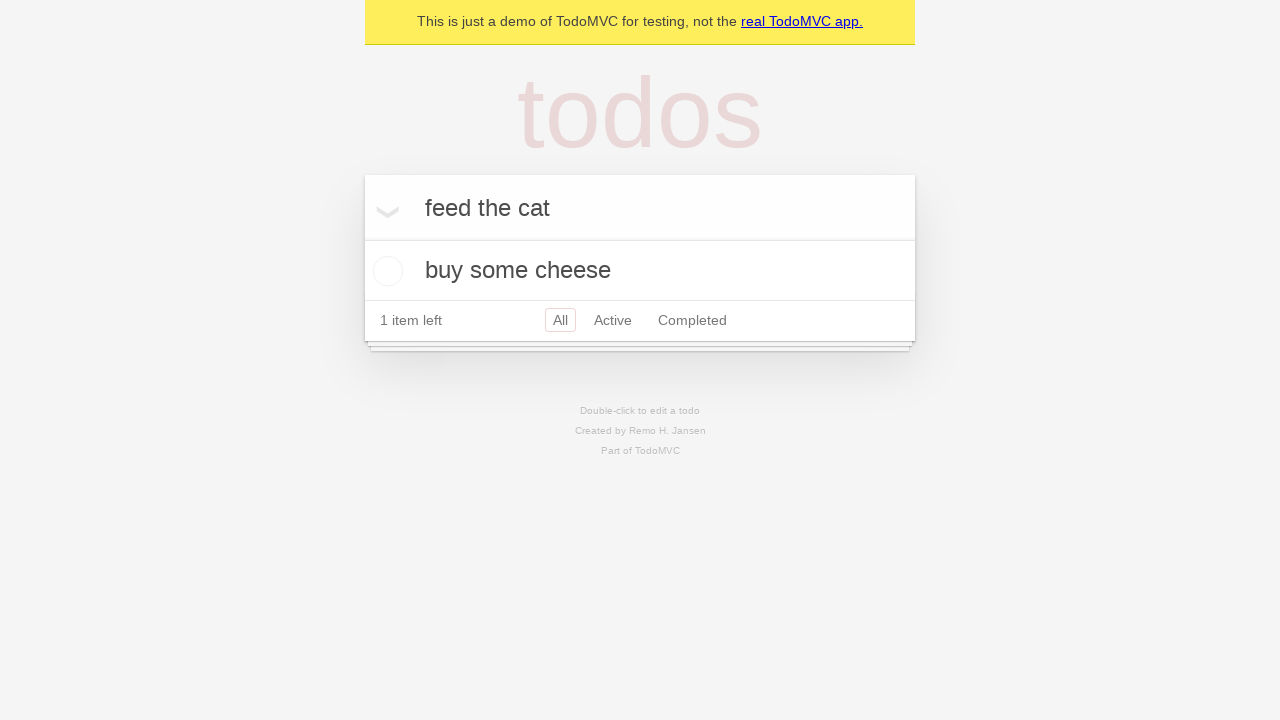

Pressed Enter to add 'feed the cat' to the todo list on internal:attr=[placeholder="What needs to be done?"i]
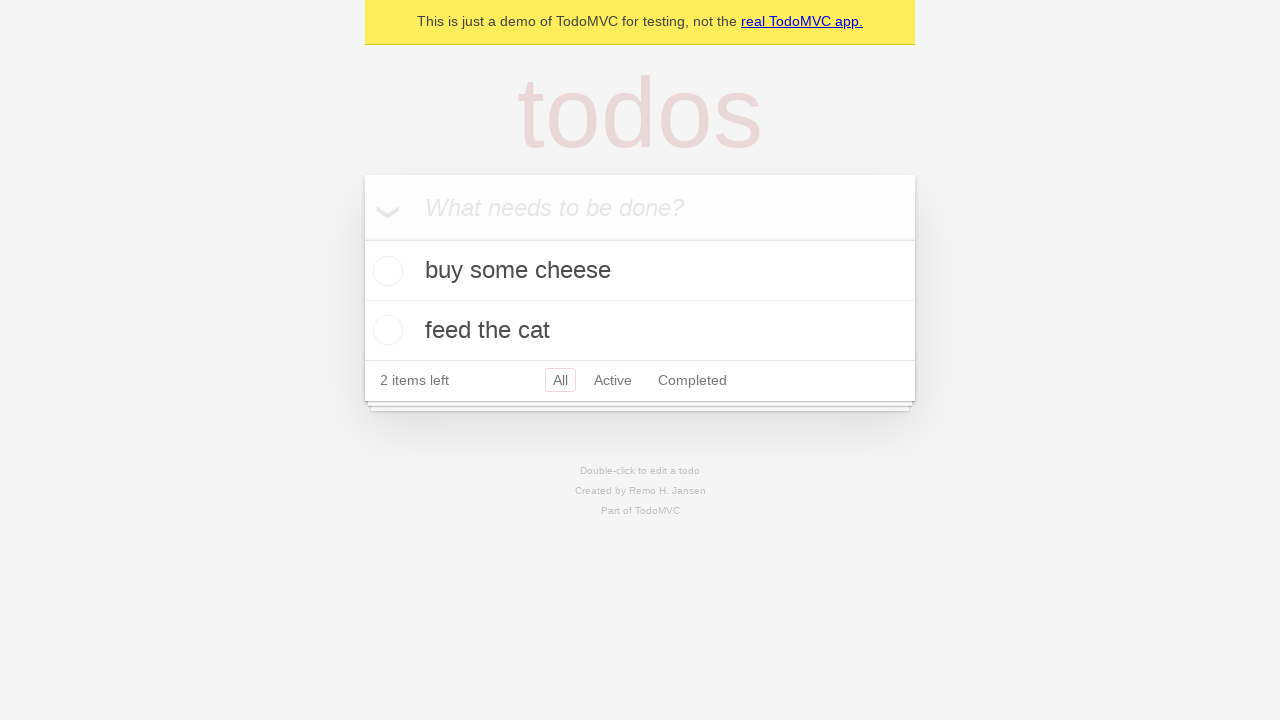

Filled todo input with 'book a doctors appointment' on internal:attr=[placeholder="What needs to be done?"i]
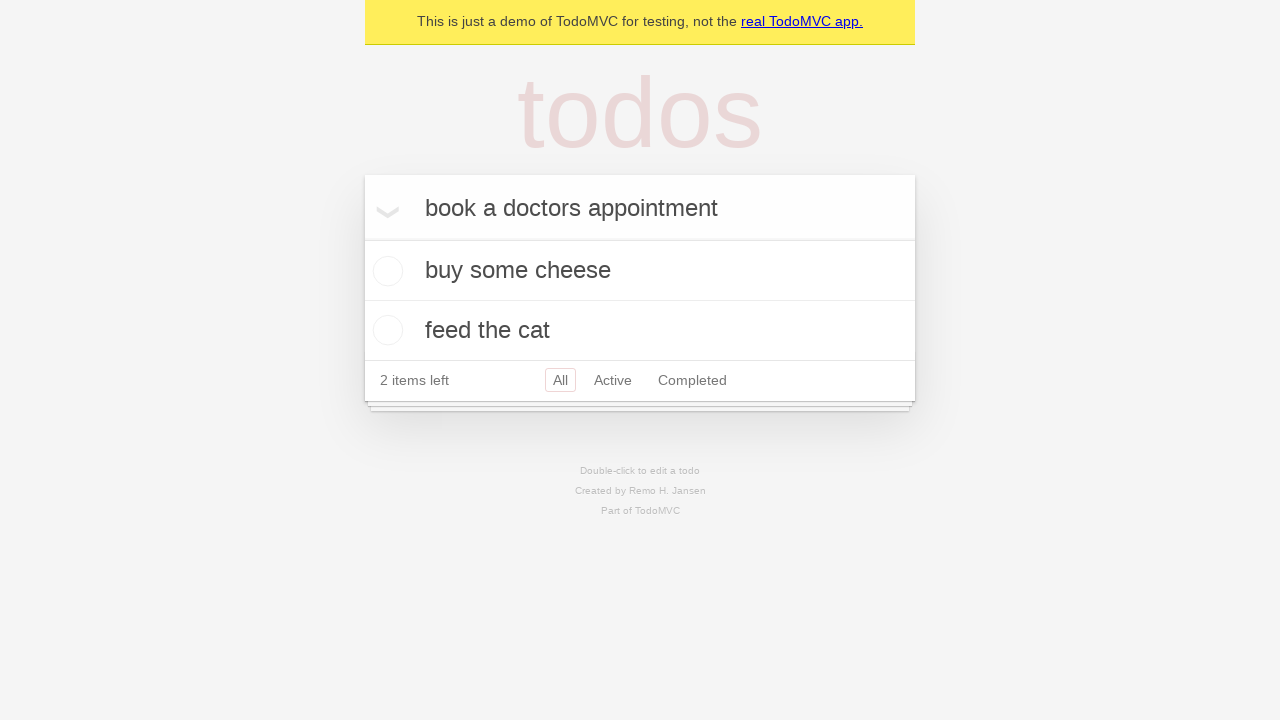

Pressed Enter to add 'book a doctors appointment' to the todo list on internal:attr=[placeholder="What needs to be done?"i]
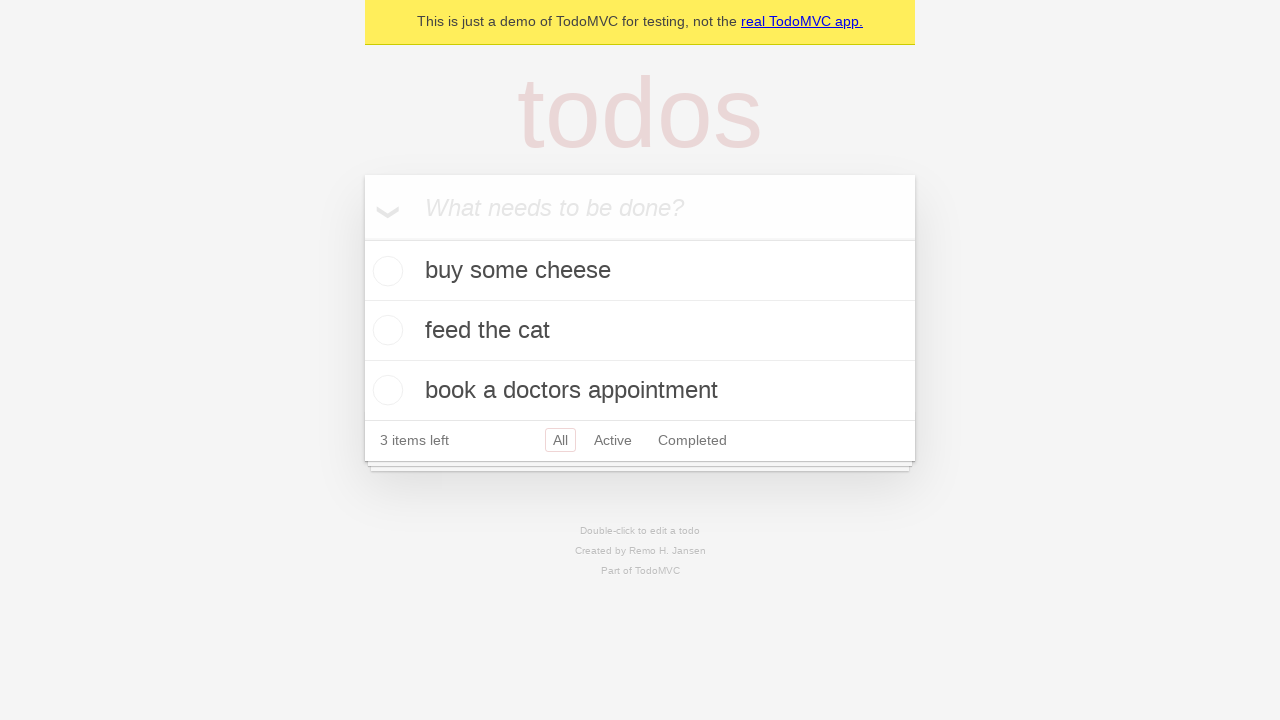

Clicked Active filter link at (613, 440) on internal:role=link[name="Active"i]
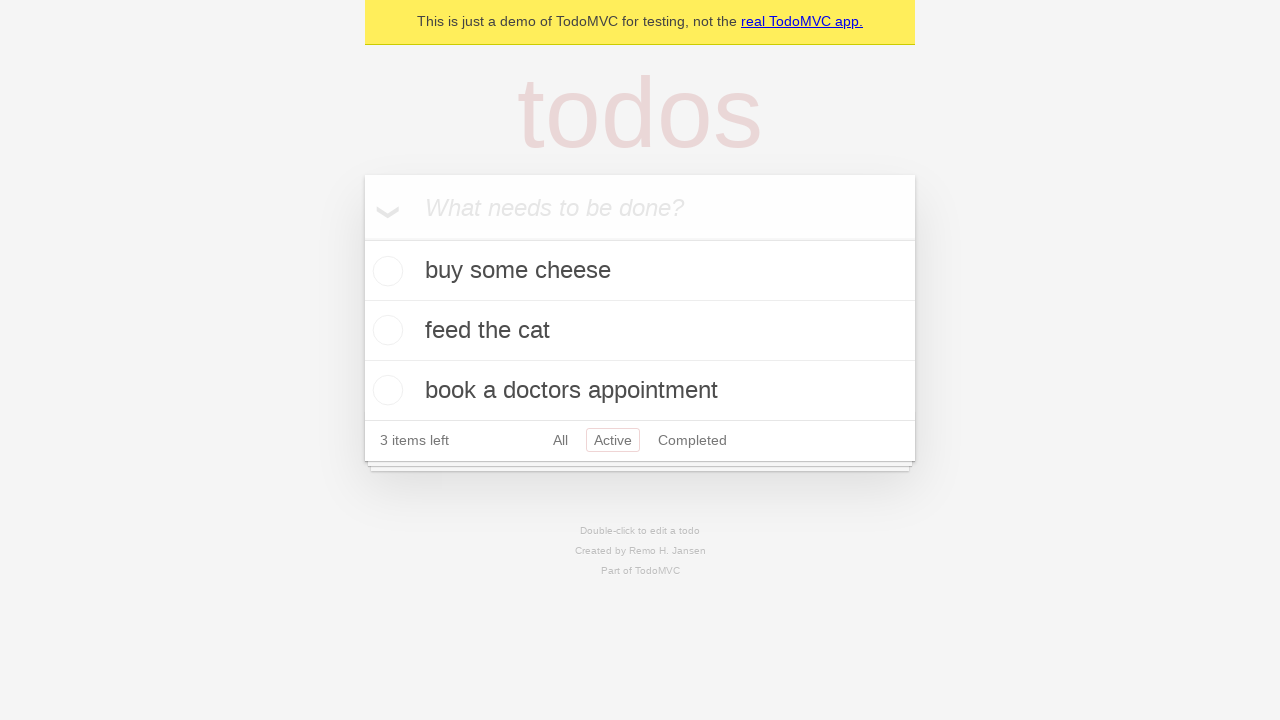

Clicked Completed filter link at (692, 440) on internal:role=link[name="Completed"i]
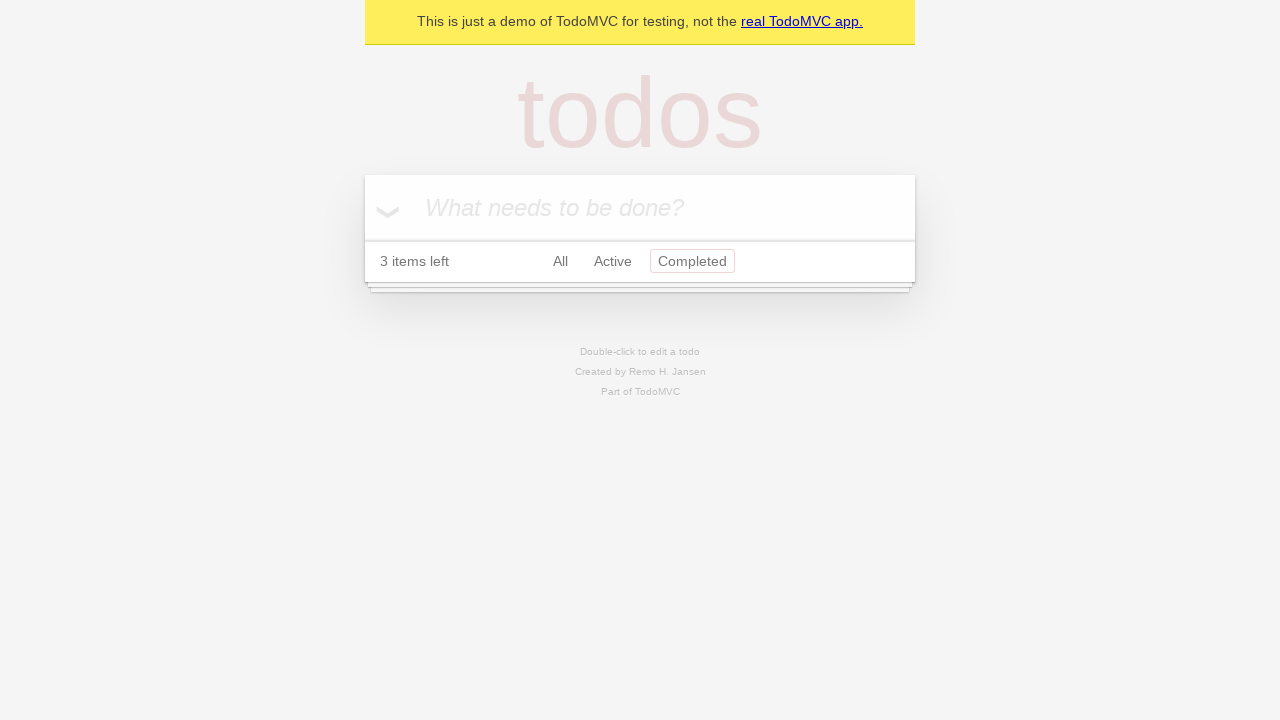

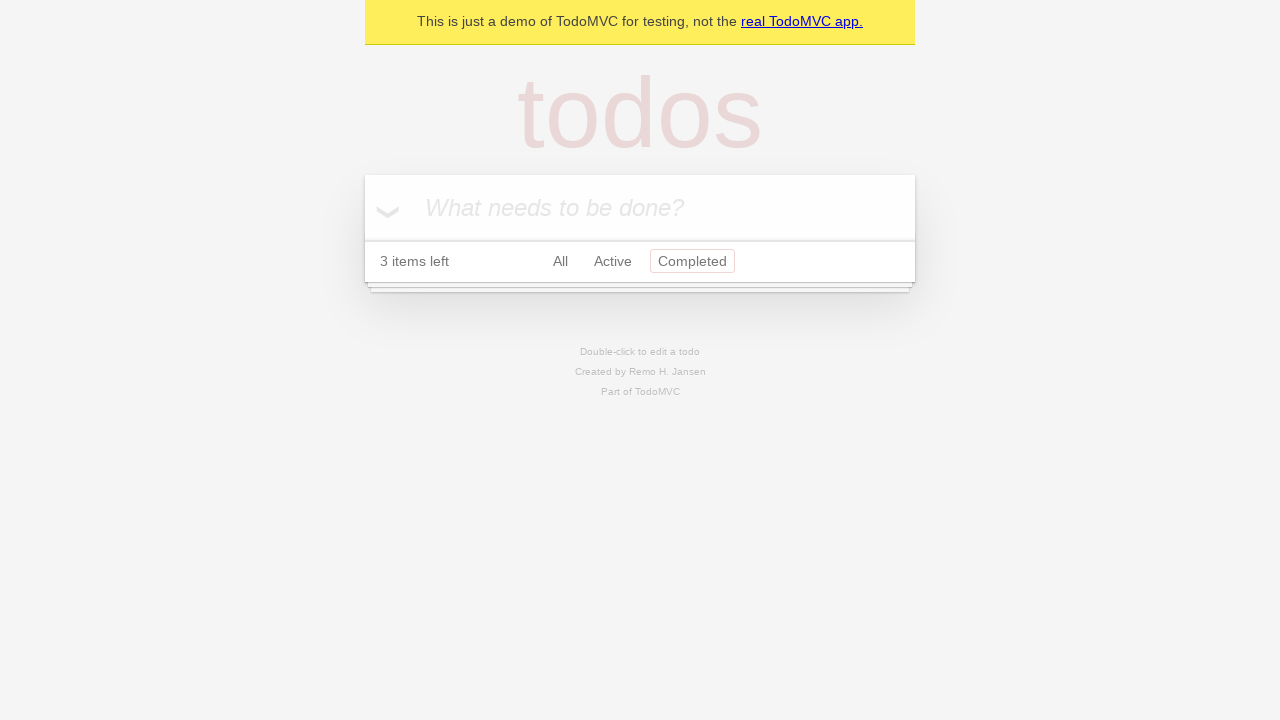